Tests that the Browse Languages page displays a table with correct column headers.

Starting URL: http://www.99-bottles-of-beer.net/

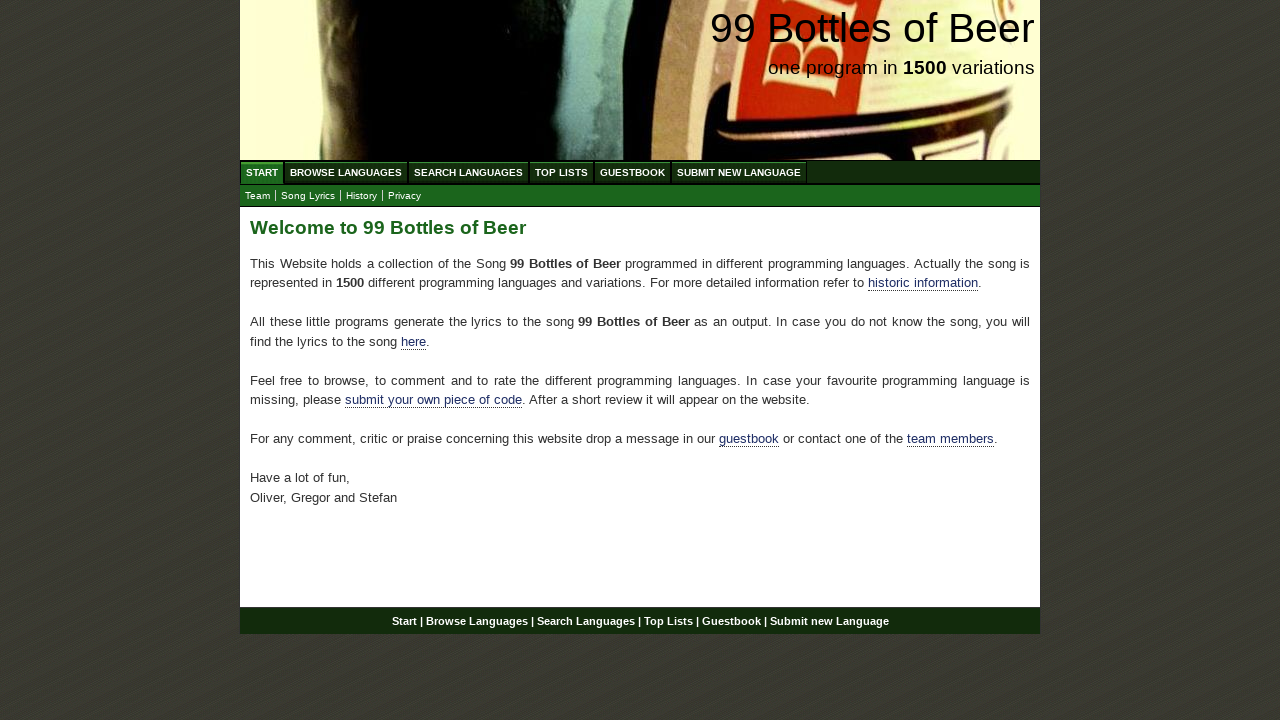

Clicked Browse Languages link at (346, 172) on a[href='/abc.html']
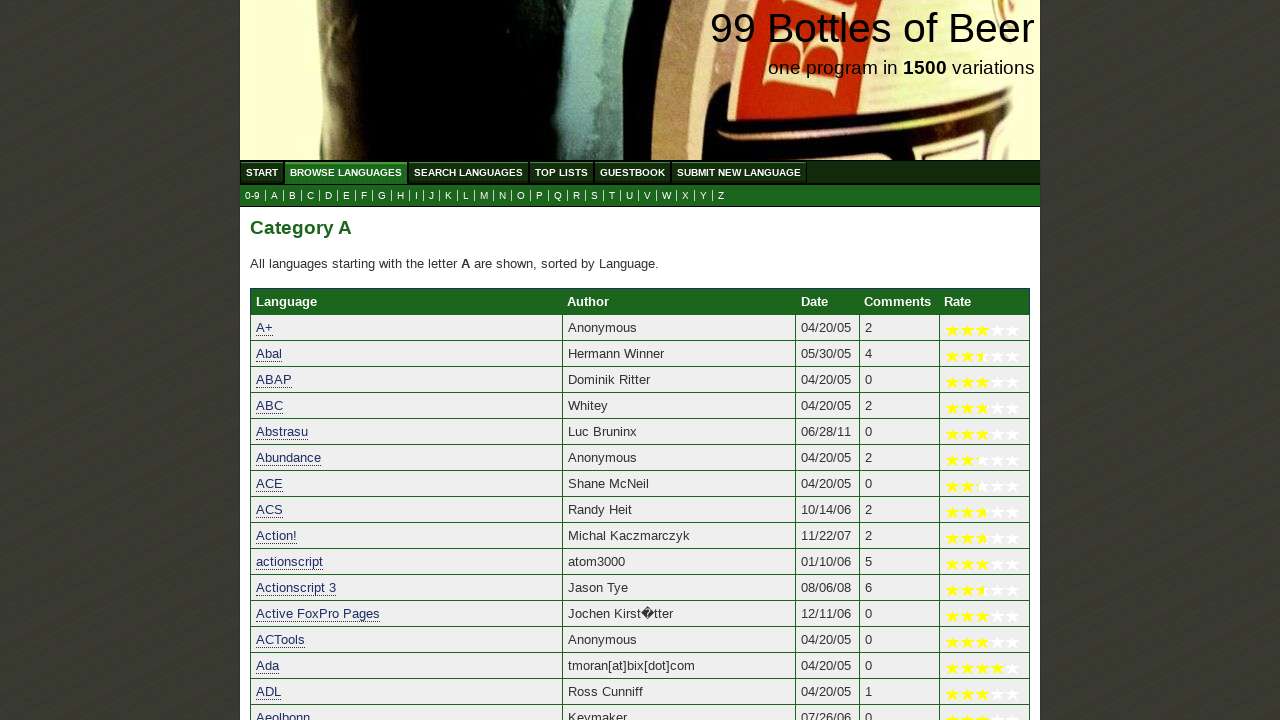

Table header row loaded on Browse Languages page
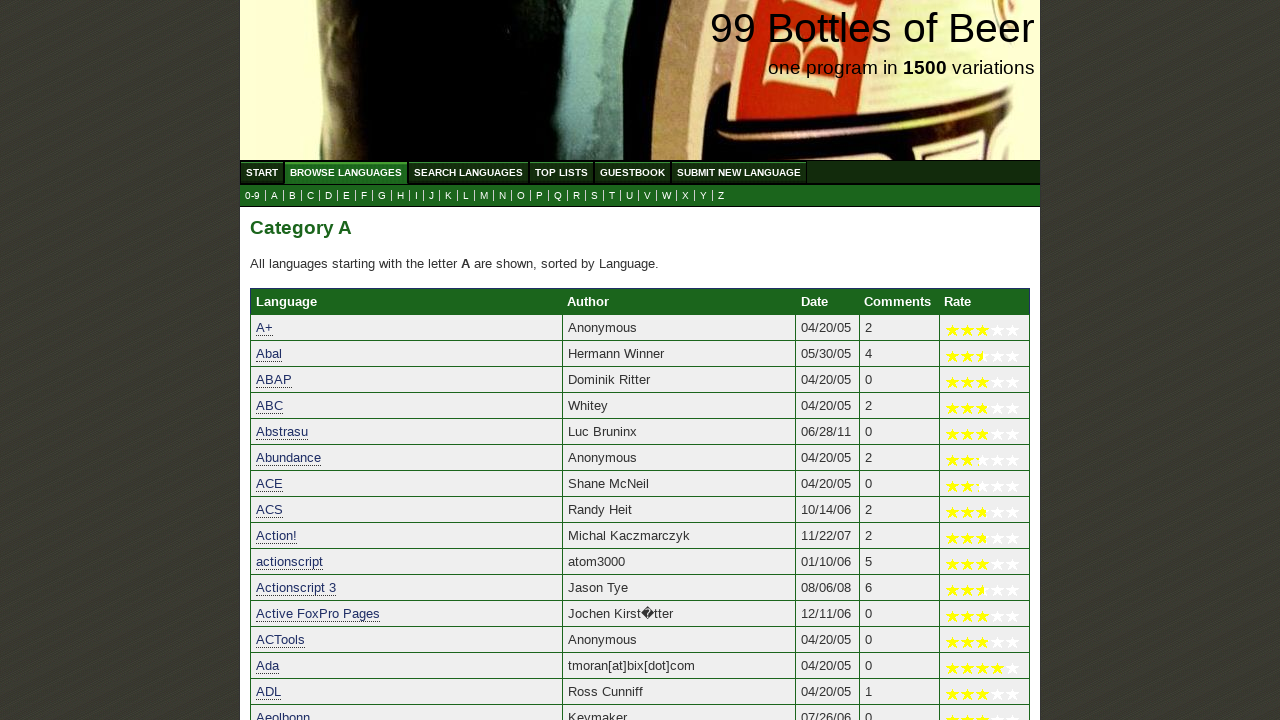

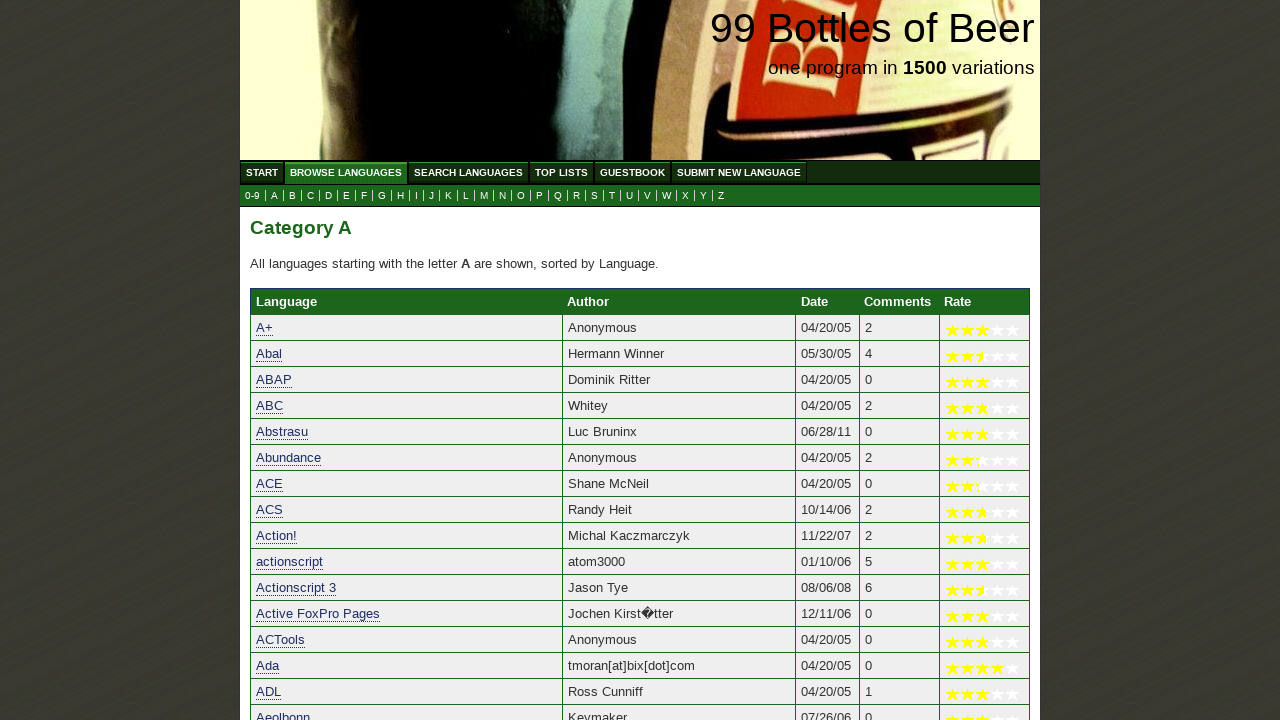